Tests that the account balance increases after making a deposit

Starting URL: https://www.globalsqa.com/angularJs-protractor/BankingProject/#/login

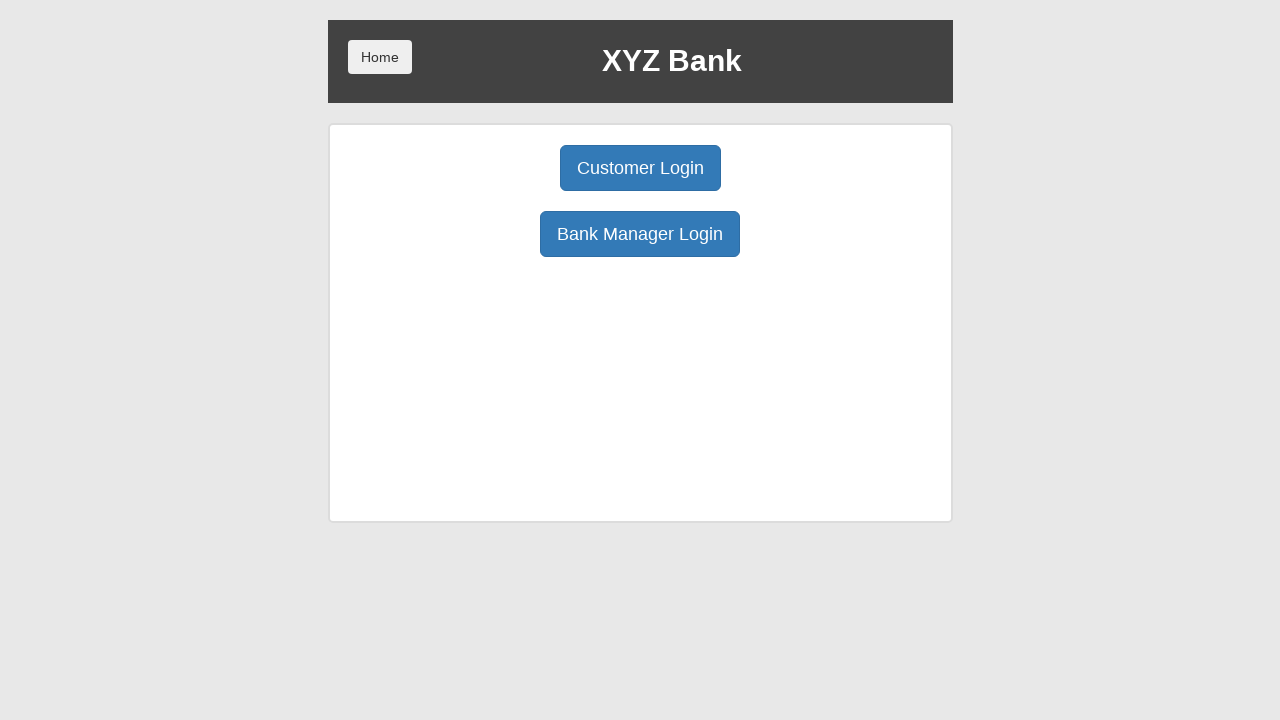

Clicked Customer Login button at (640, 168) on button[ng-click='customer()']
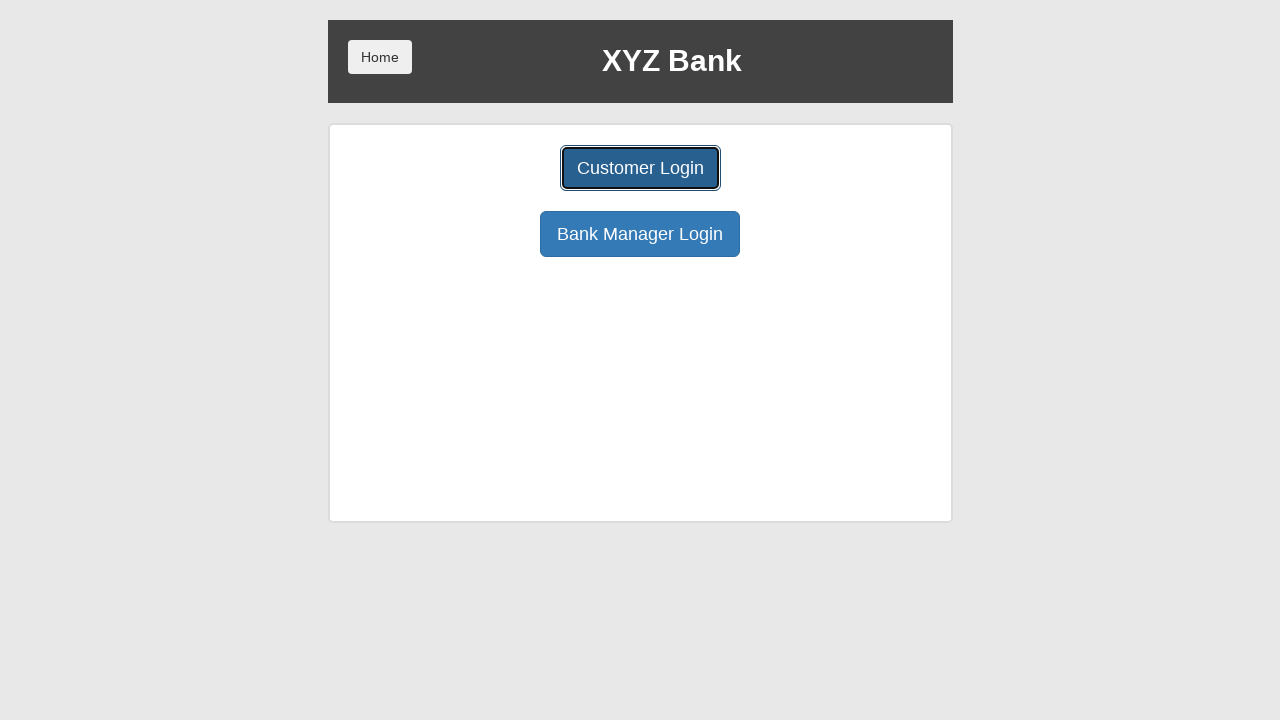

Clicked customer dropdown at (640, 187) on #userSelect
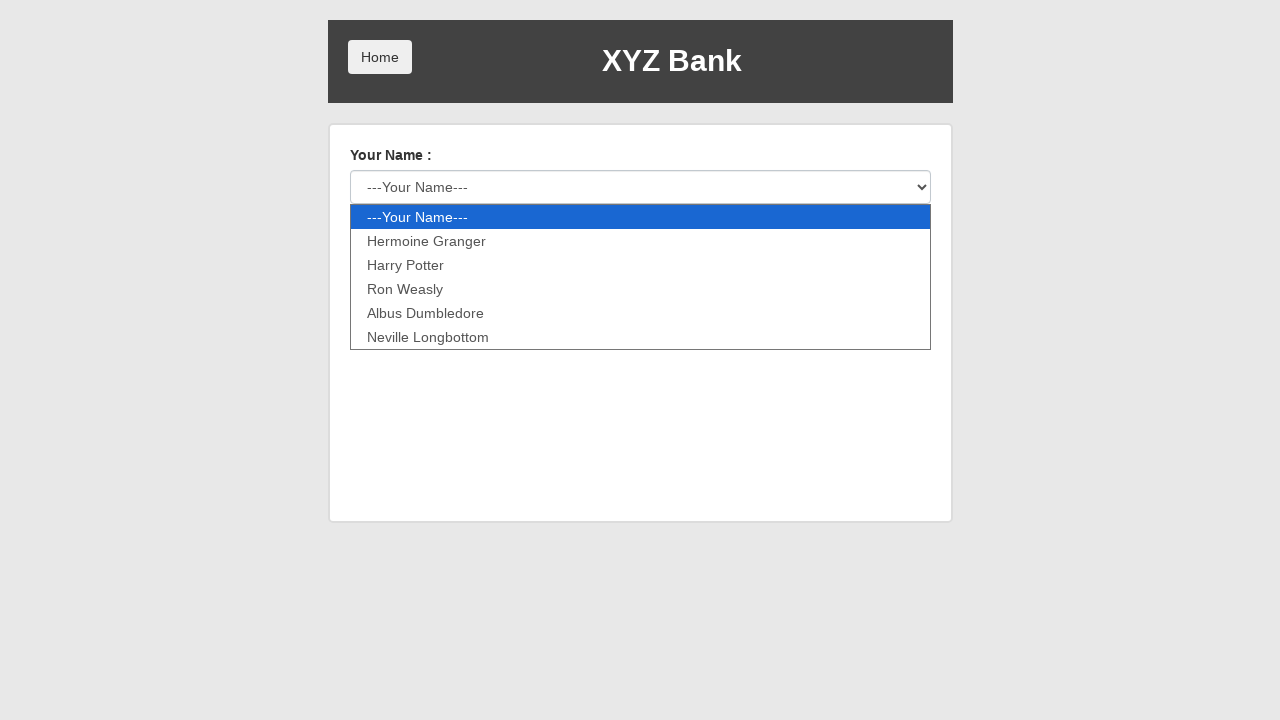

Selected Harry Potter from customer dropdown on #userSelect
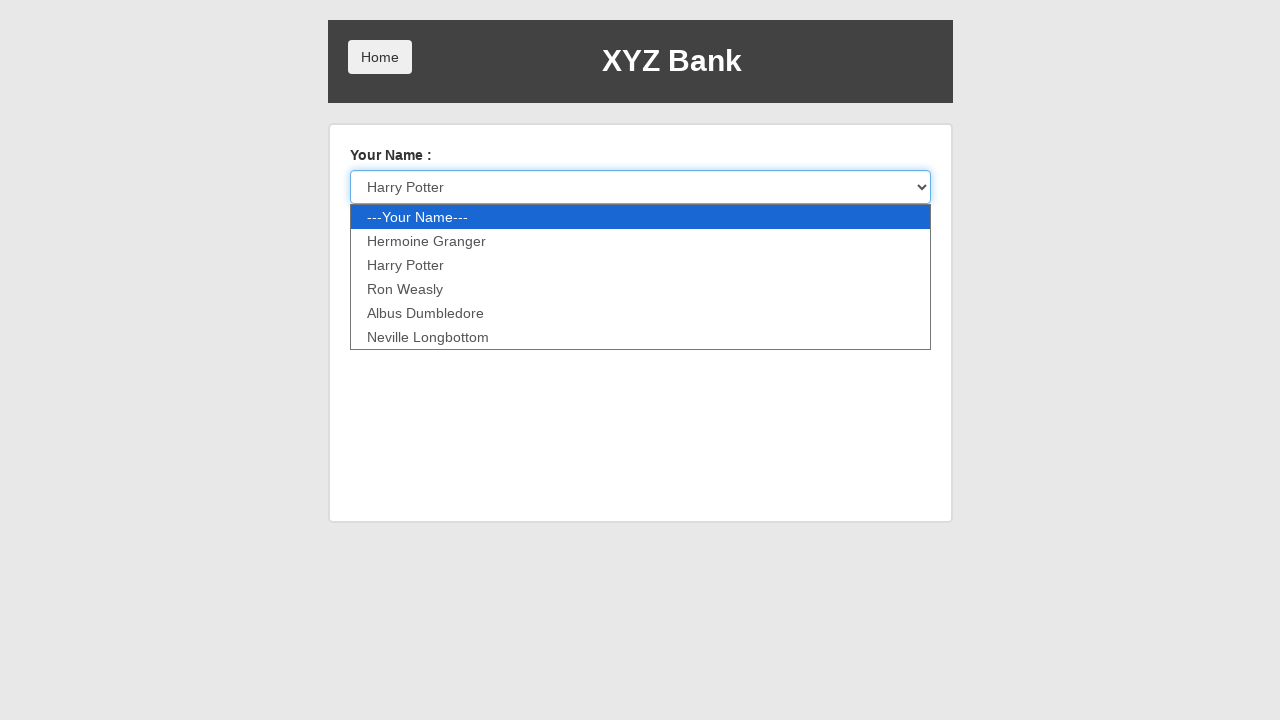

Clicked login button at (380, 236) on button[type='submit']
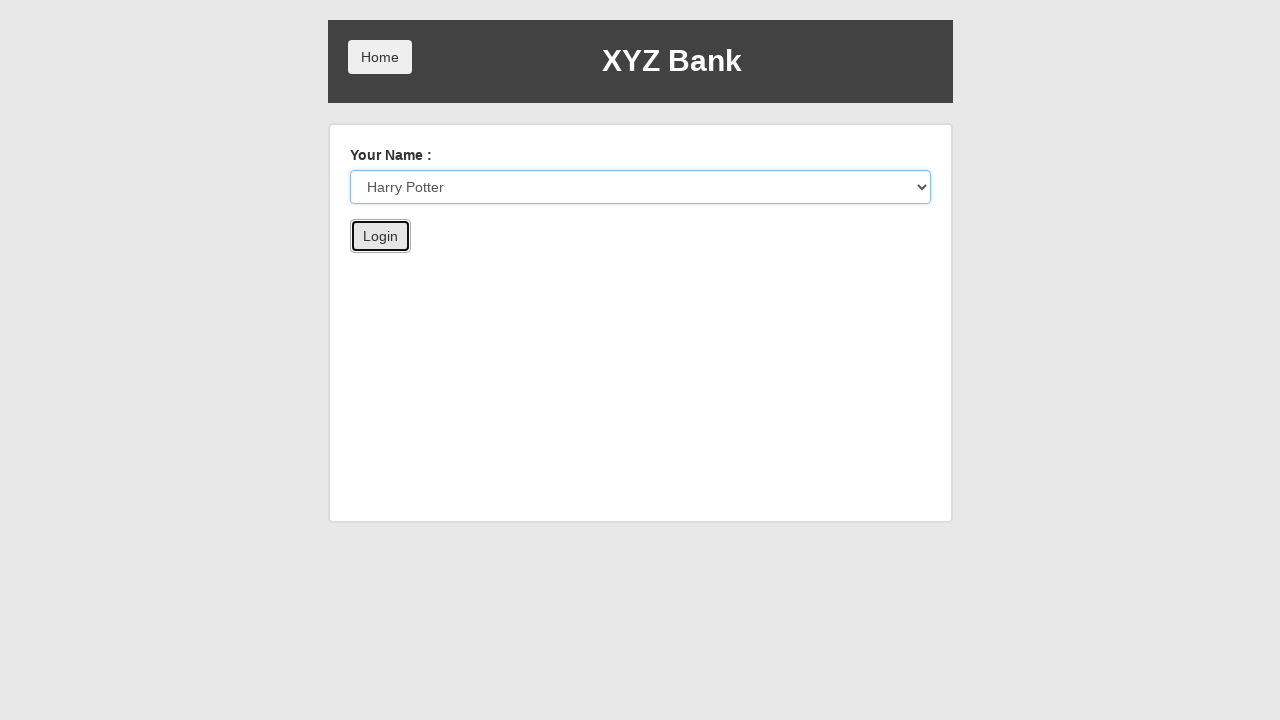

Clicked account select dropdown at (616, 166) on xpath=//select[@id='accountSelect']
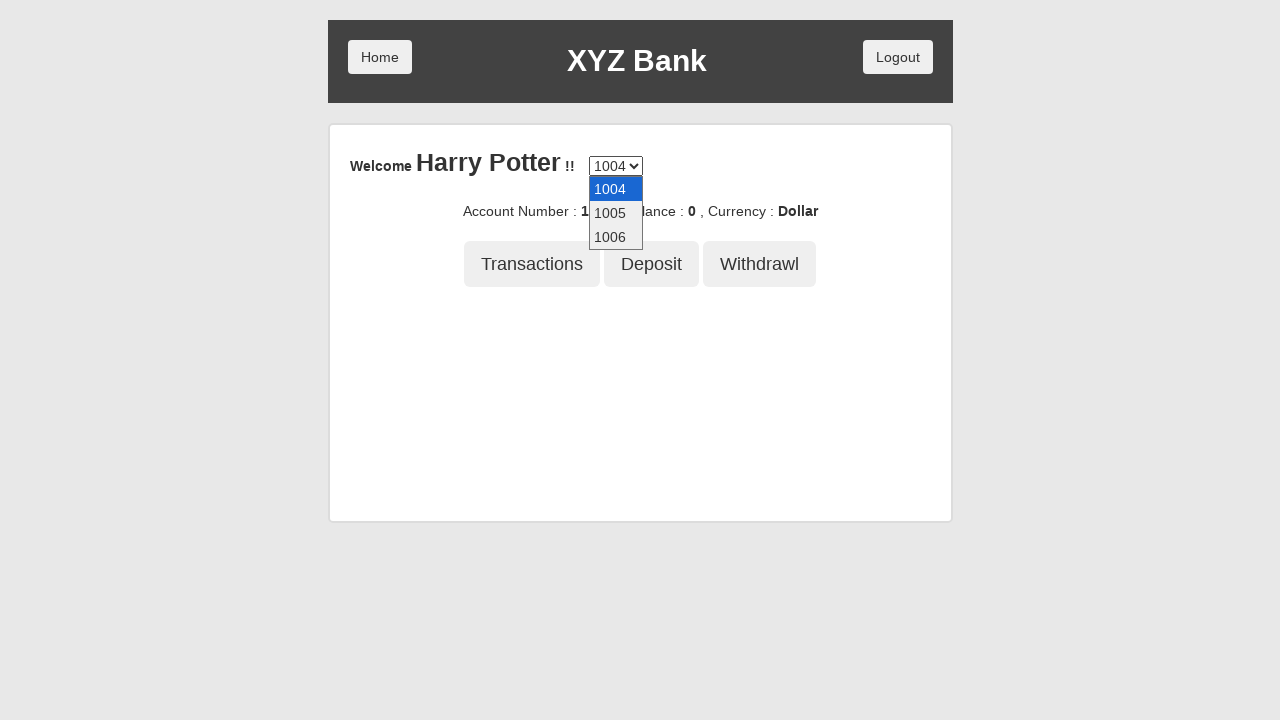

Selected account number 1005 on //select[@id='accountSelect']
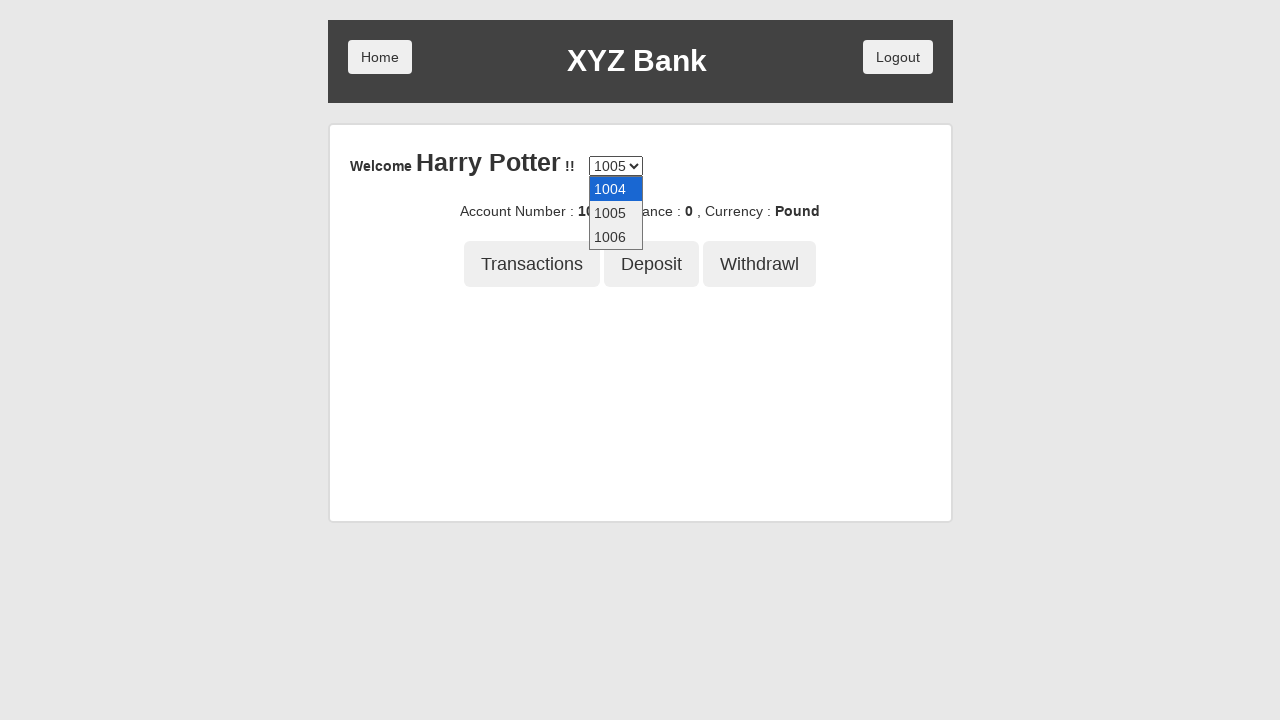

Retrieved initial balance: 0
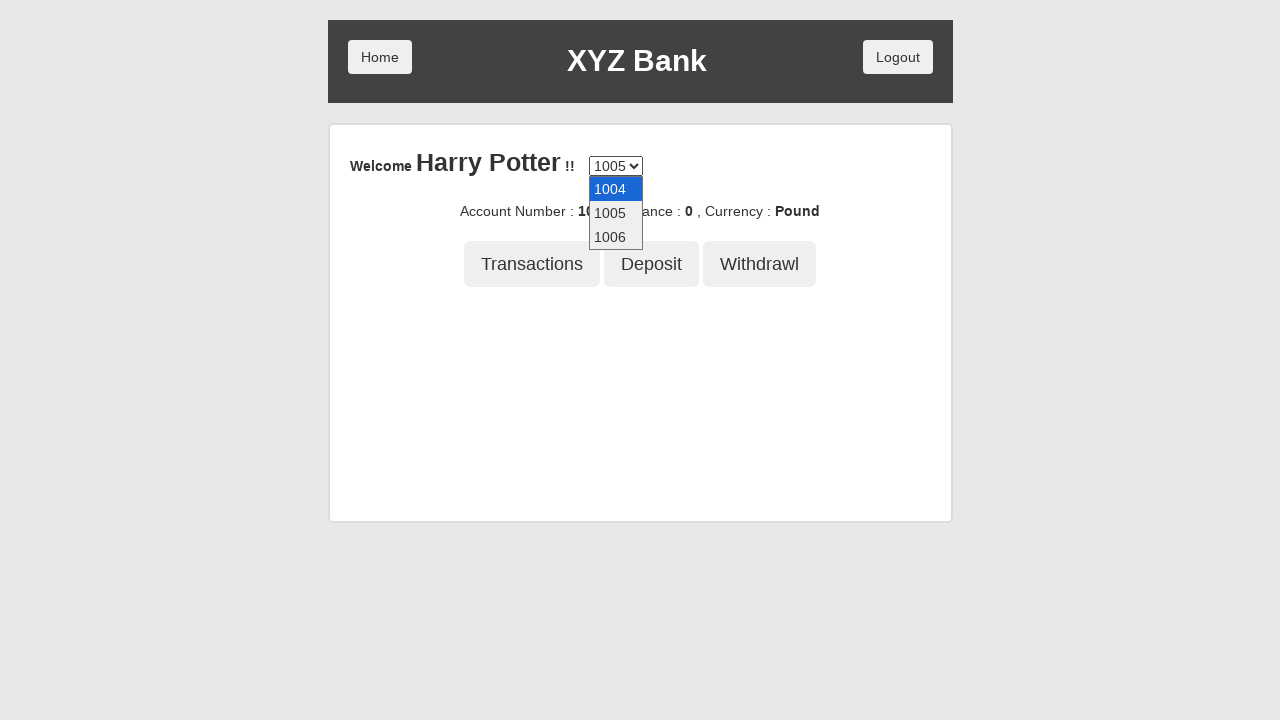

Clicked Deposit button at (652, 264) on xpath=//button[normalize-space()='Deposit']
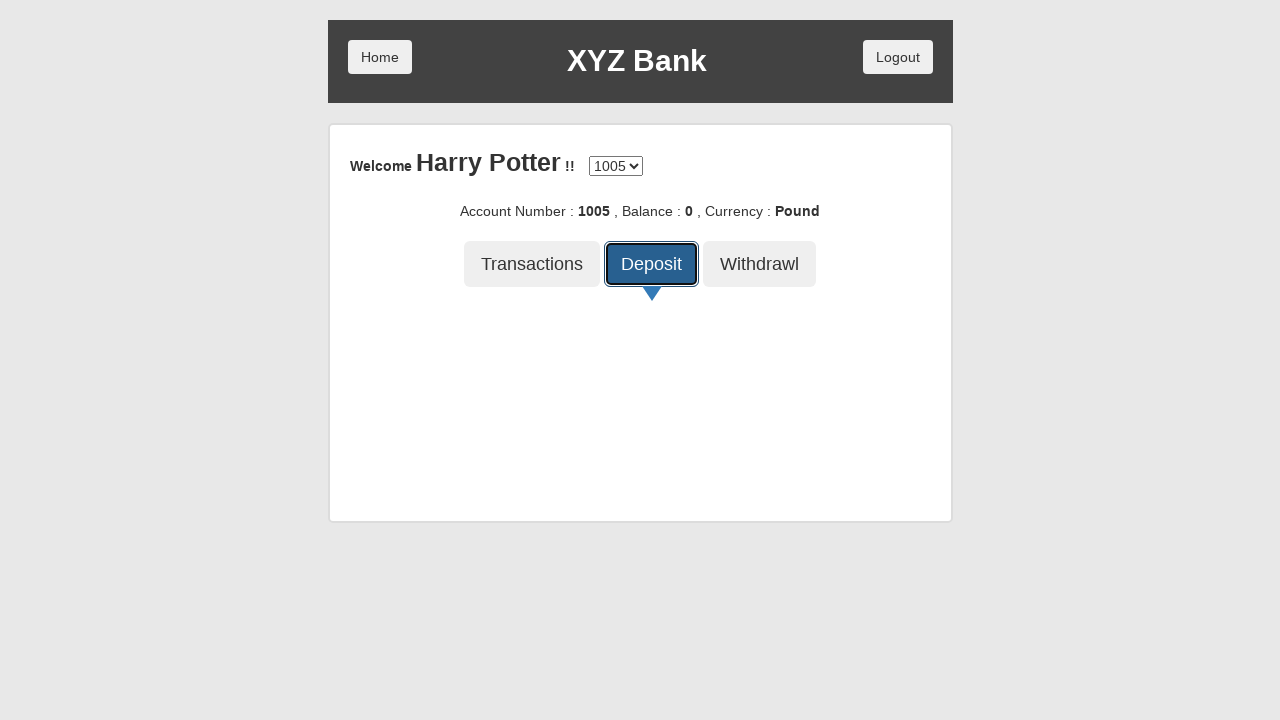

Entered deposit amount: 1000 on //input[@placeholder='amount']
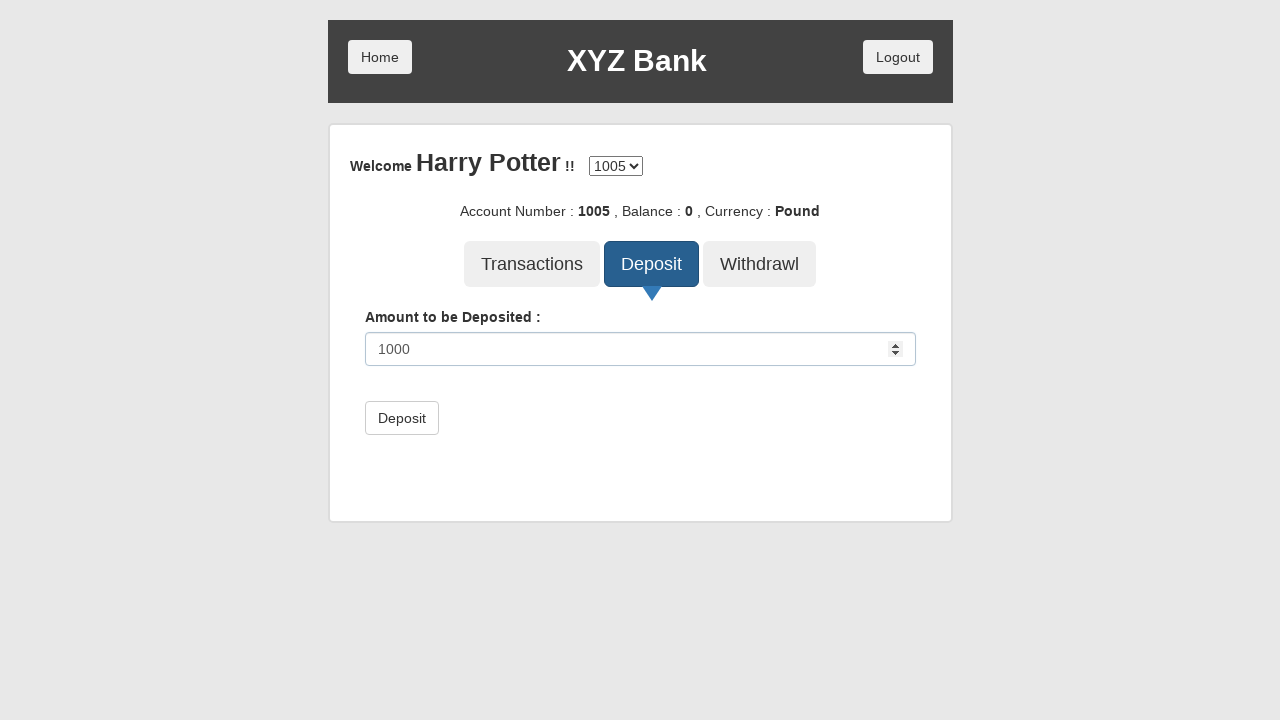

Clicked deposit submit button at (402, 418) on xpath=//button[@type='submit']
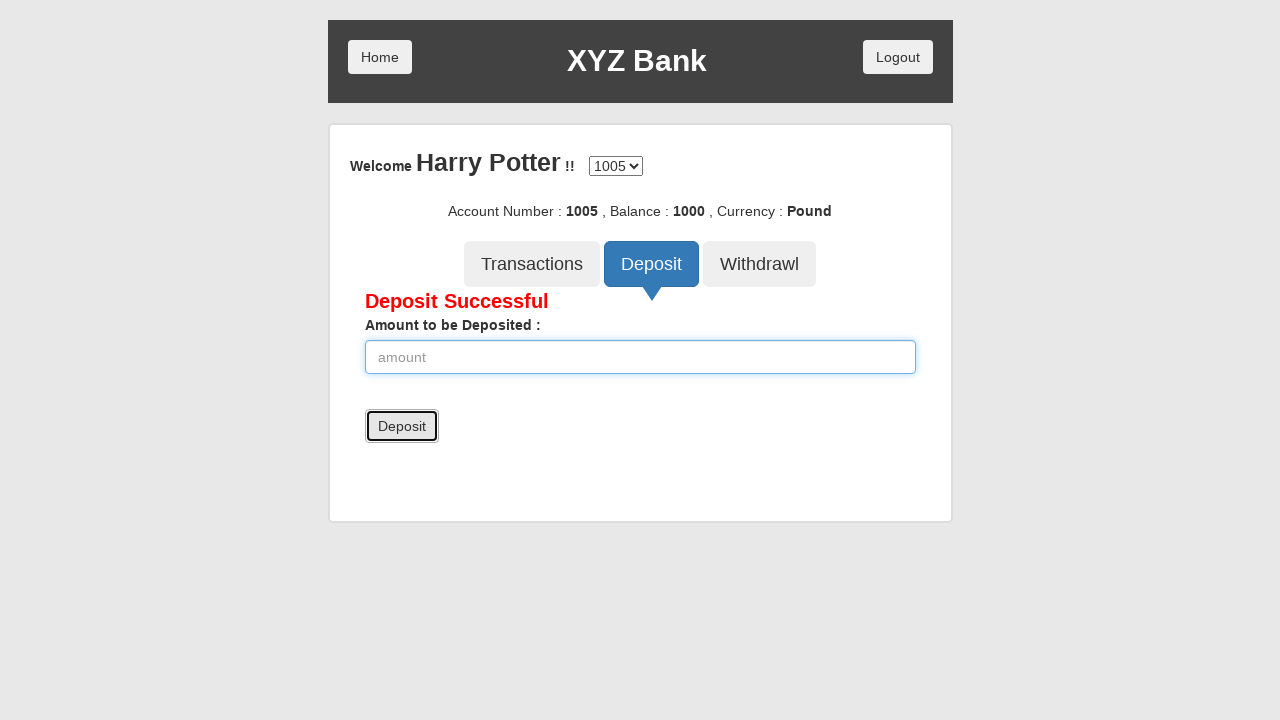

Retrieved final balance: 1000
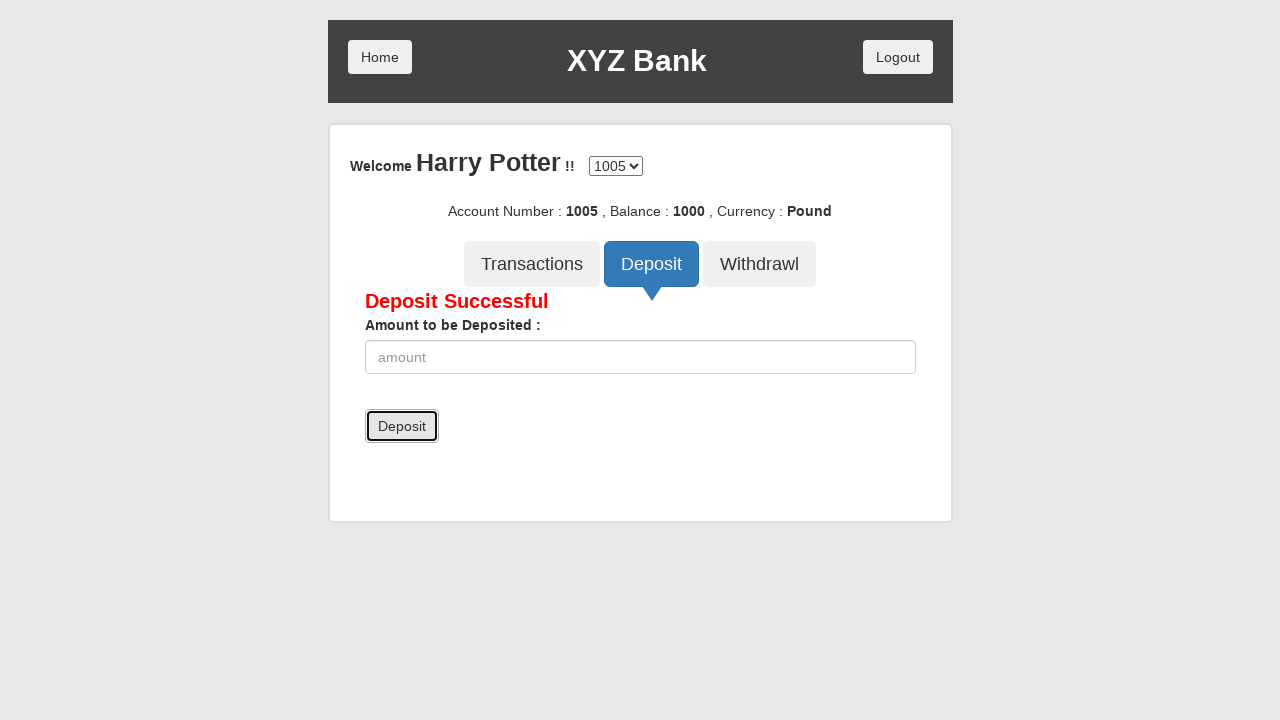

Verified account was credited: 0 -> 1000
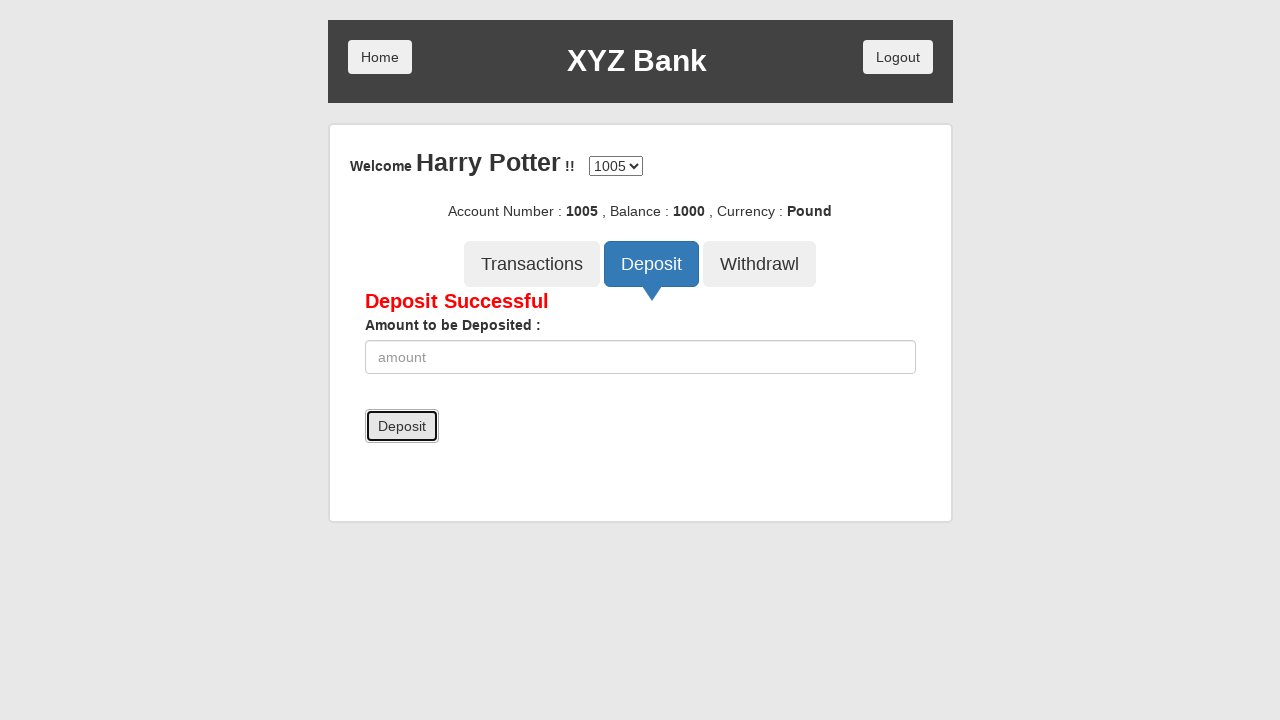

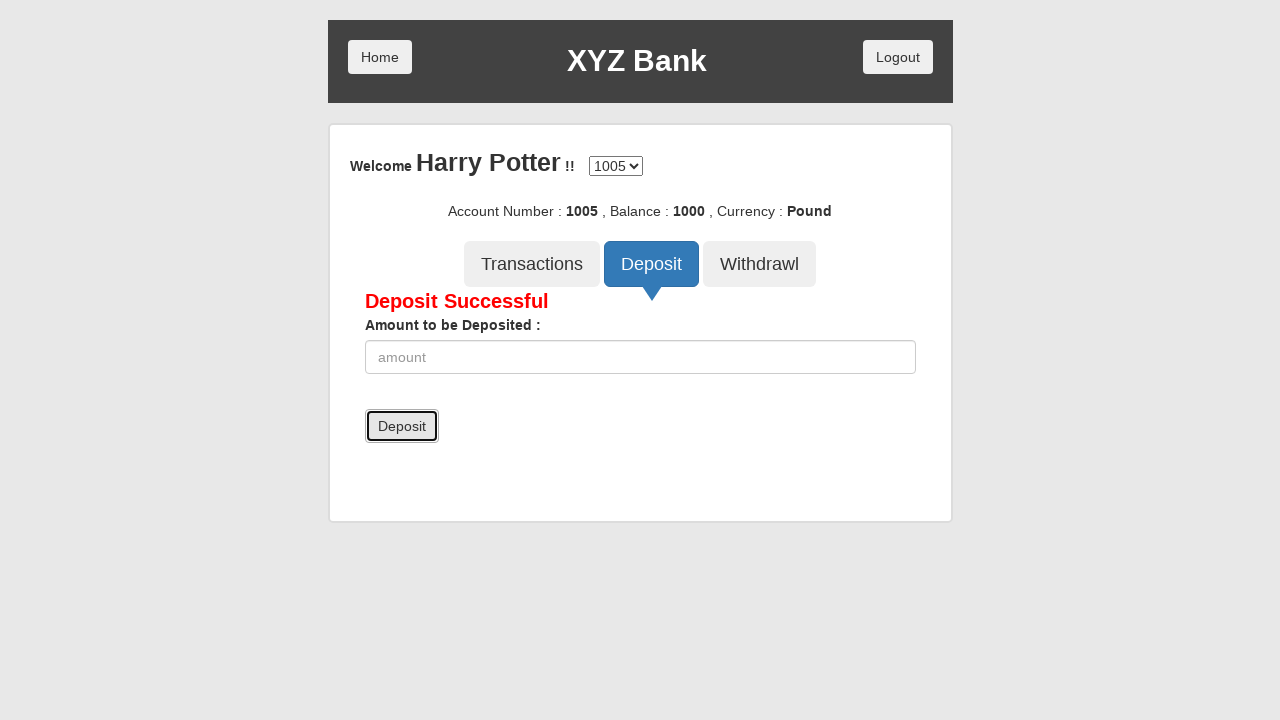